Navigates to W3Schools Java tutorial page and verifies that "JAVASCRIPT" text is present on the page

Starting URL: https://www.w3schools.com/java/default.asp

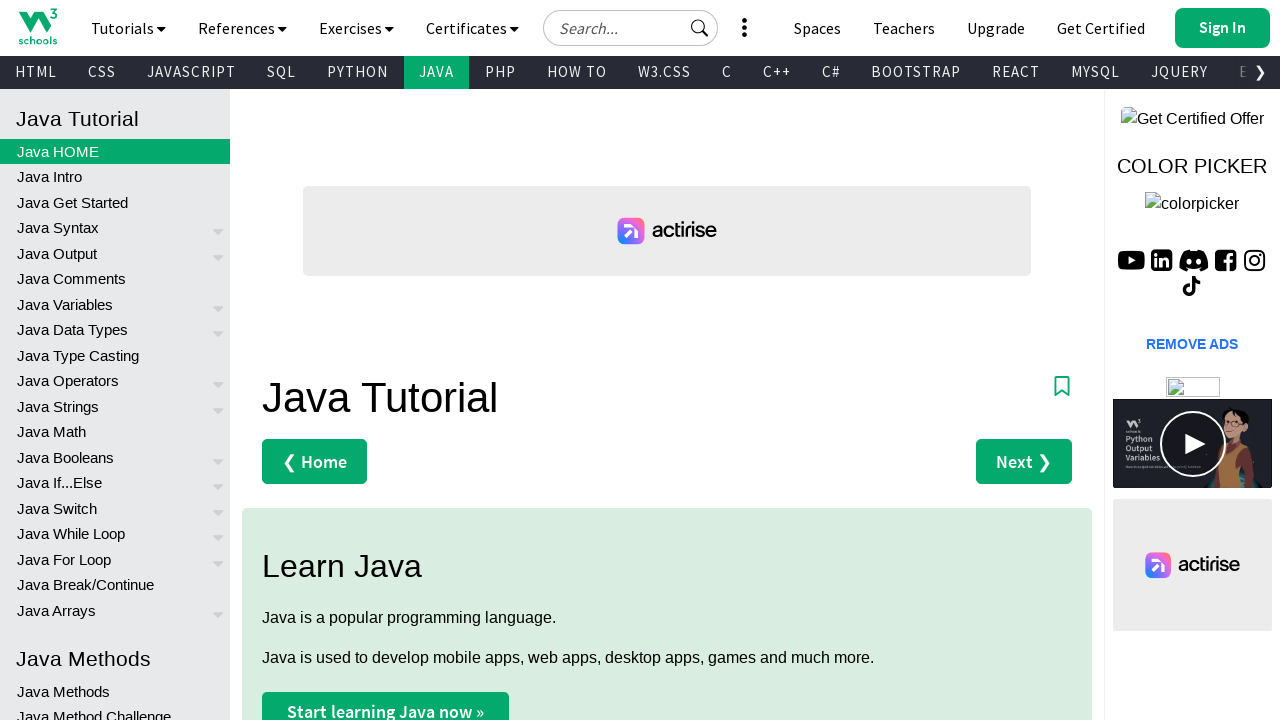

Navigated to W3Schools Java tutorial page
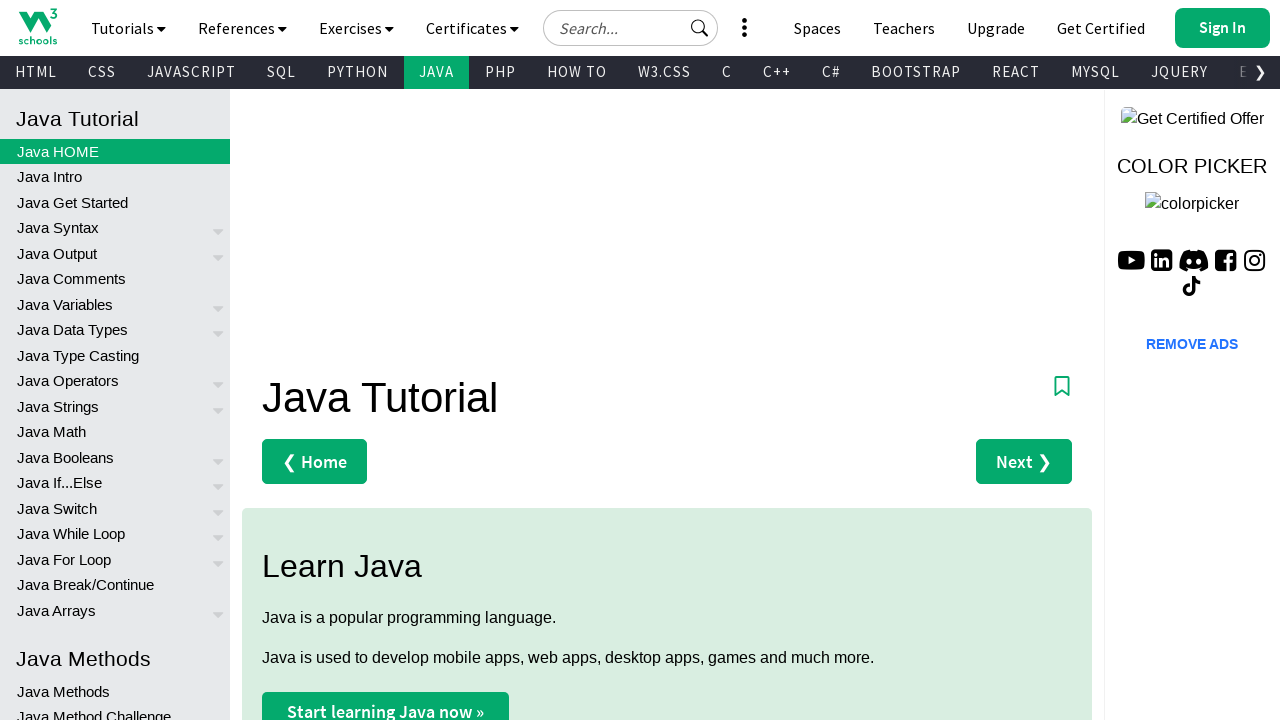

Page loaded and DOM content ready
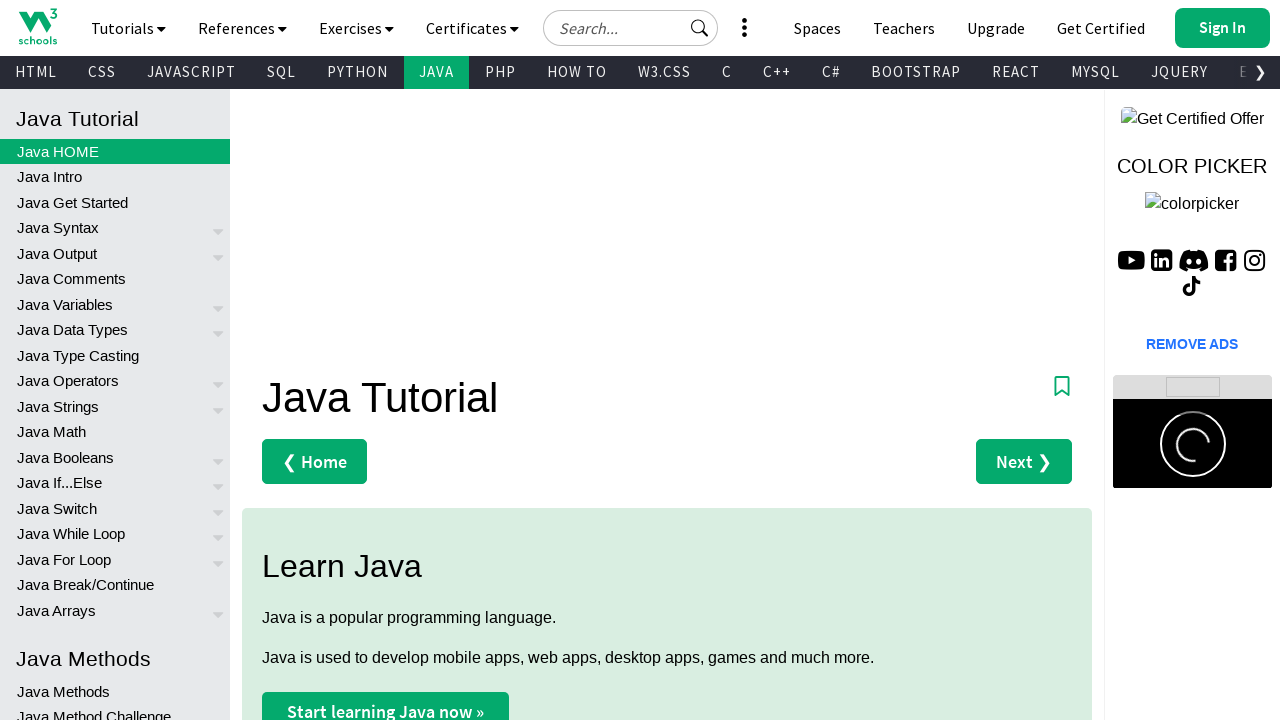

Verified that JAVASCRIPT text is present on the page
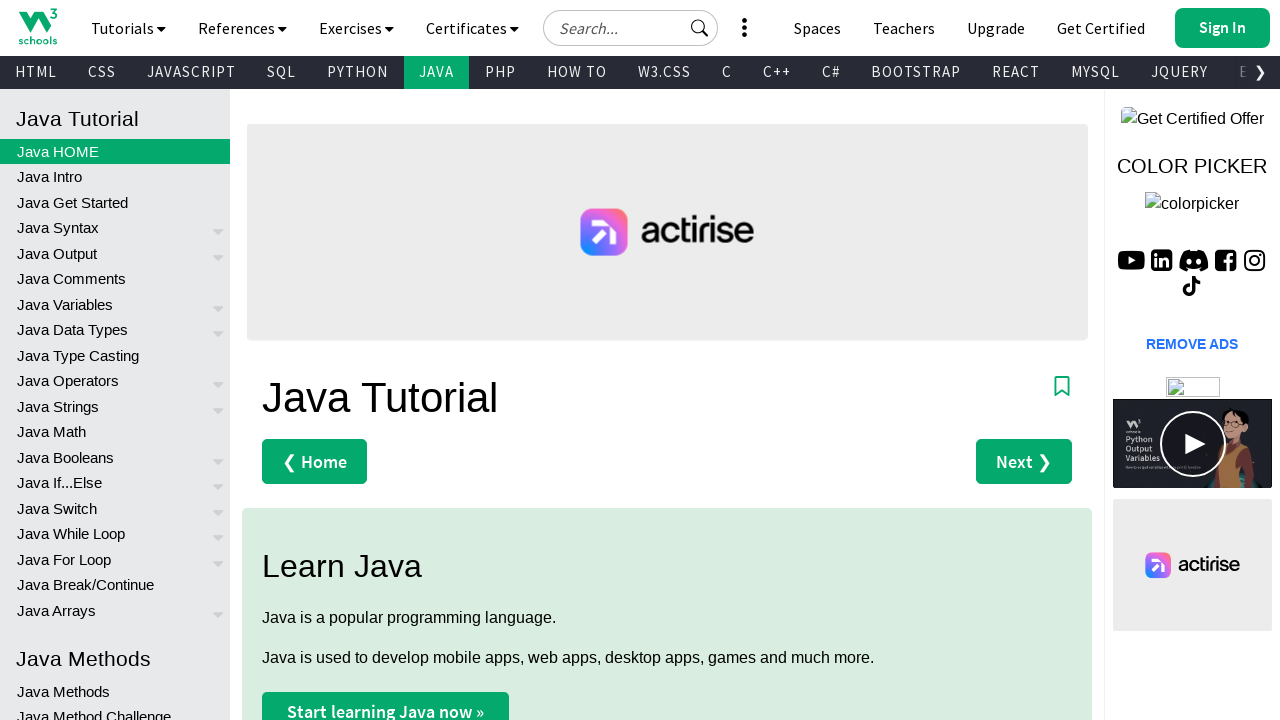

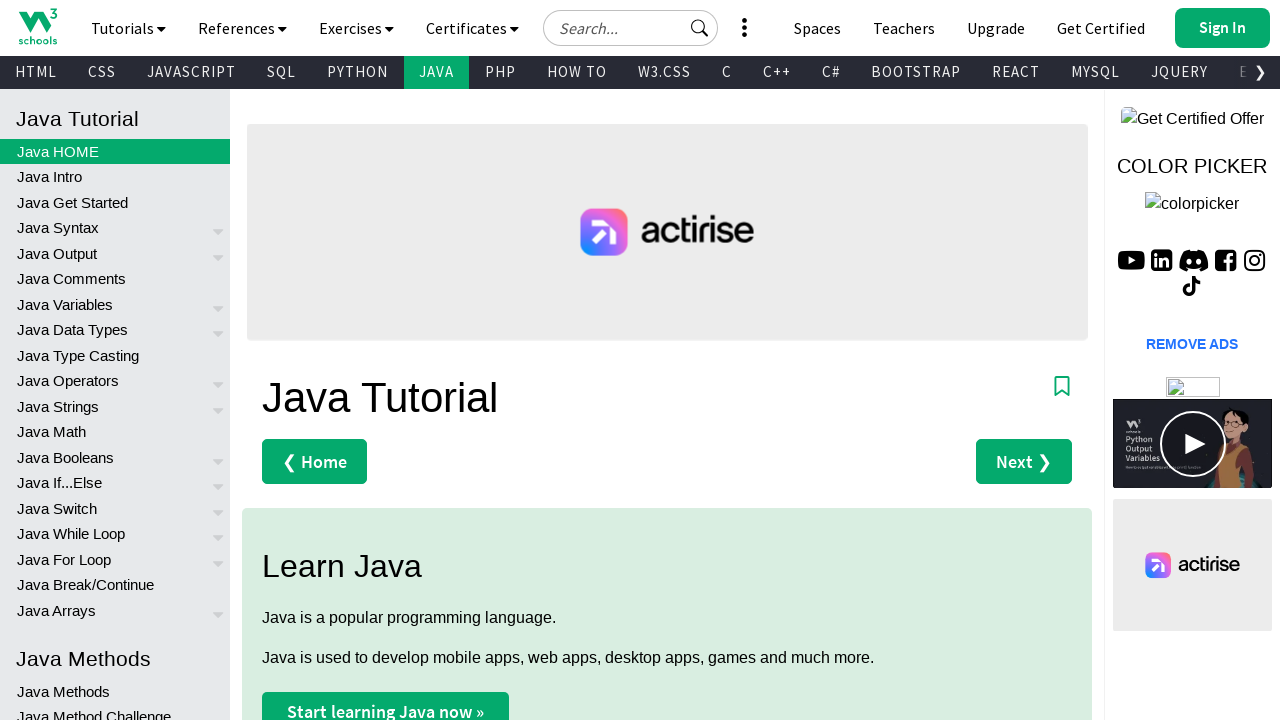